Tests dynamic content loading by clicking the start button and waiting for the "Hello World!" message to appear

Starting URL: http://the-internet.herokuapp.com/dynamic_loading/1

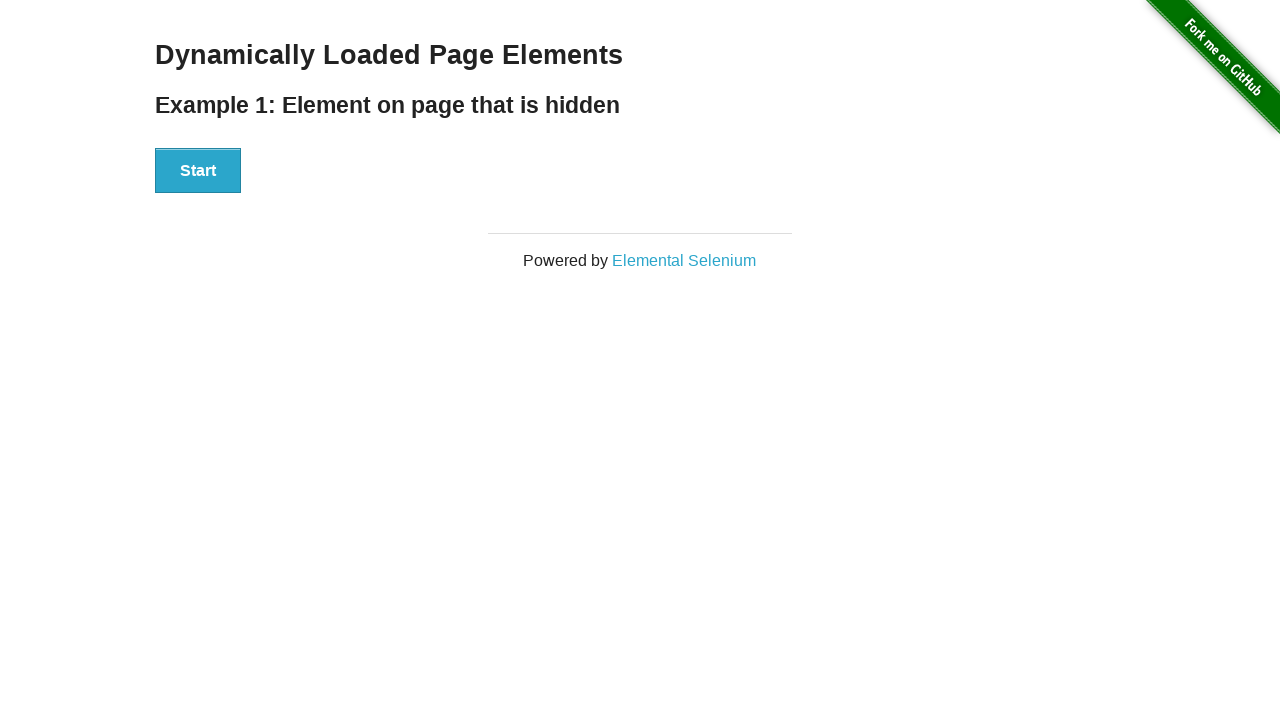

Clicked the start button to trigger dynamic loading at (198, 171) on xpath=//div[@id='start']/button
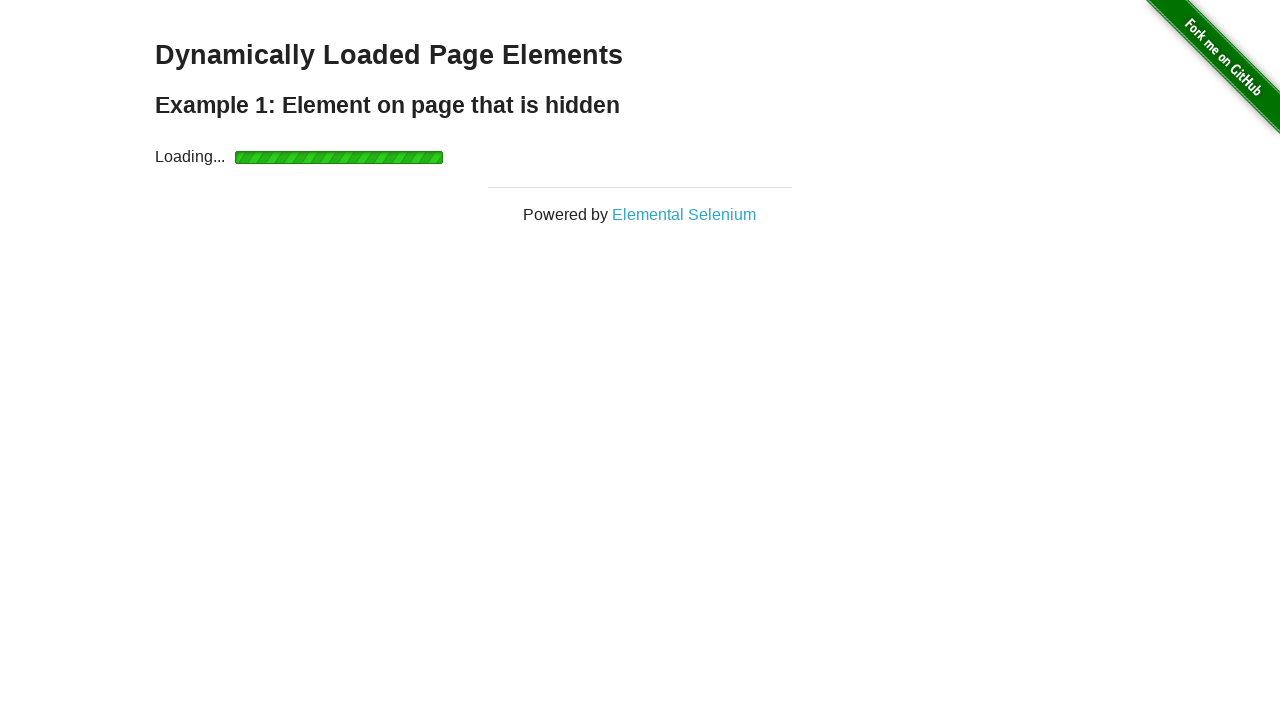

Waited for 'Hello World!' message to appear and become visible
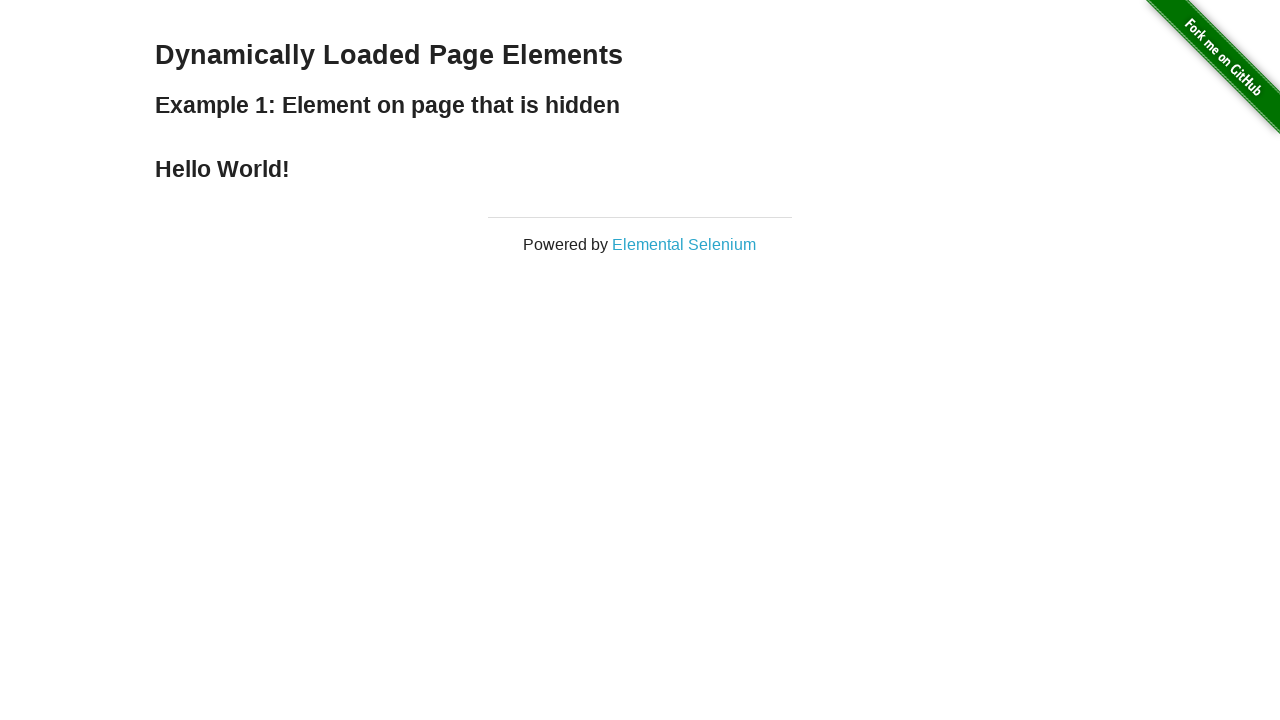

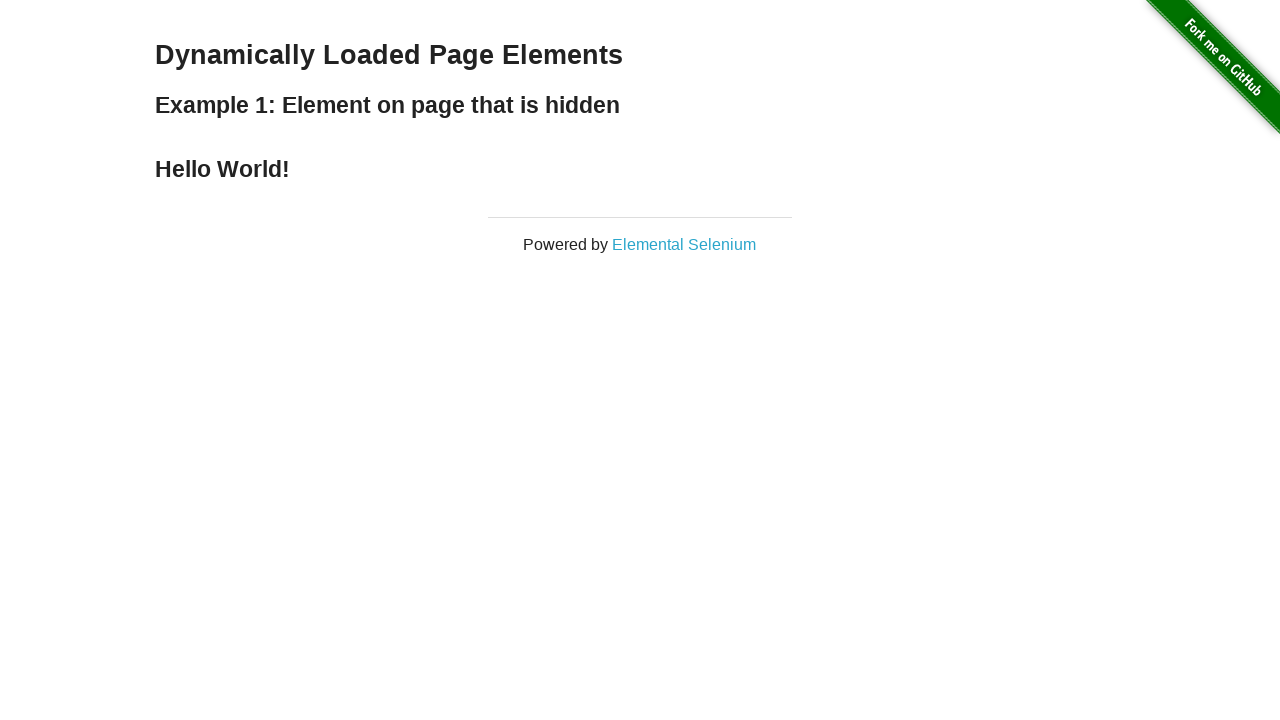